Tests opening a new browser window by navigating to a page, opening a new window, navigating to a second URL in that window, and verifying there are 2 window handles.

Starting URL: https://the-internet.herokuapp.com/windows

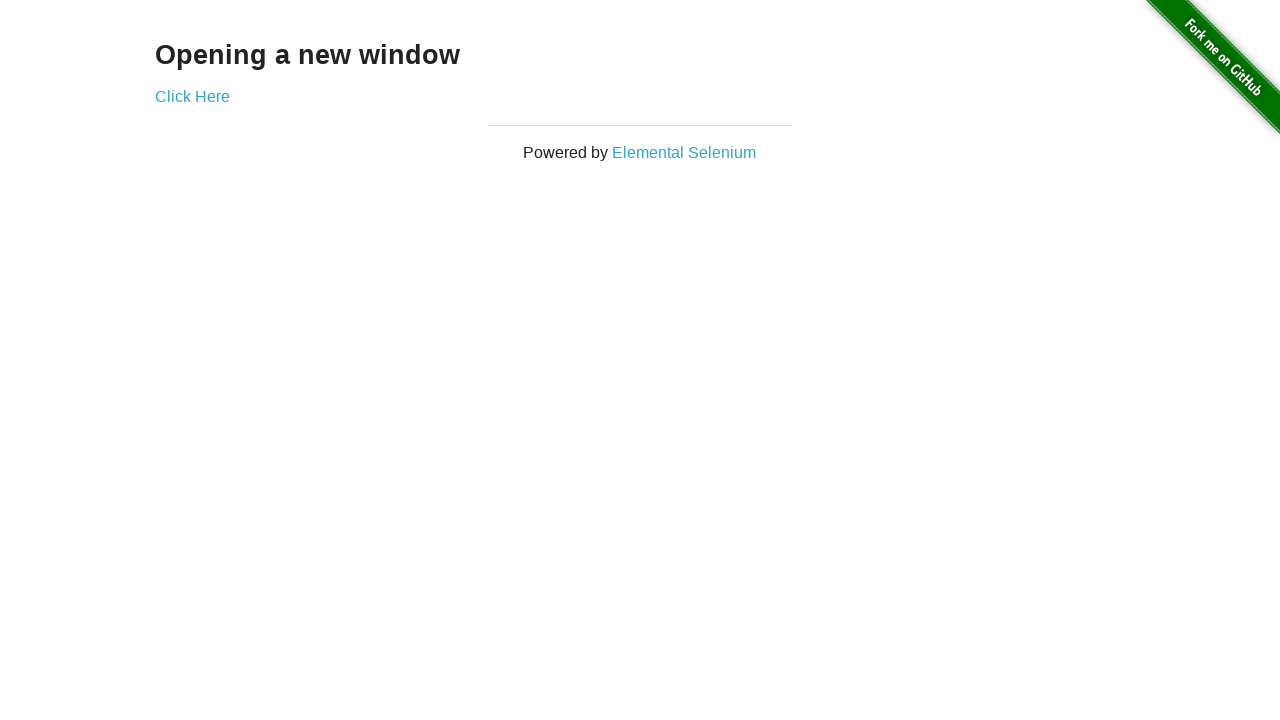

Opened a new browser window
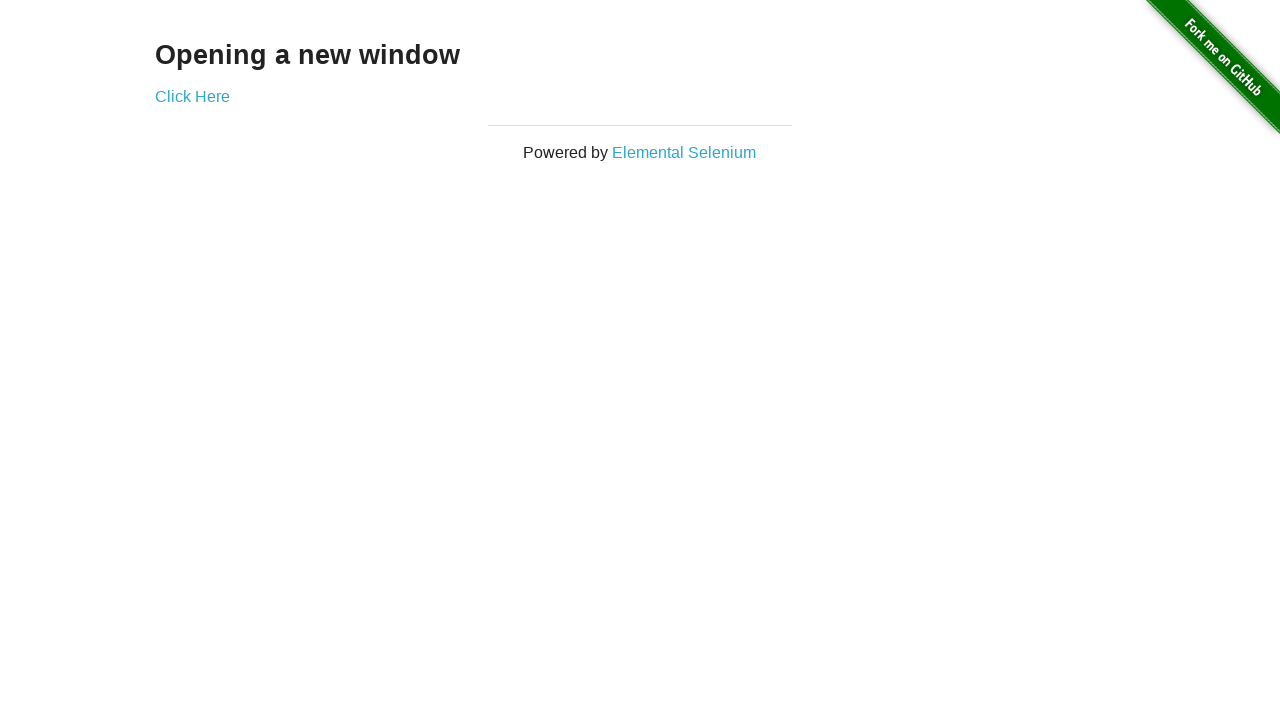

Navigated to typos page in the new window
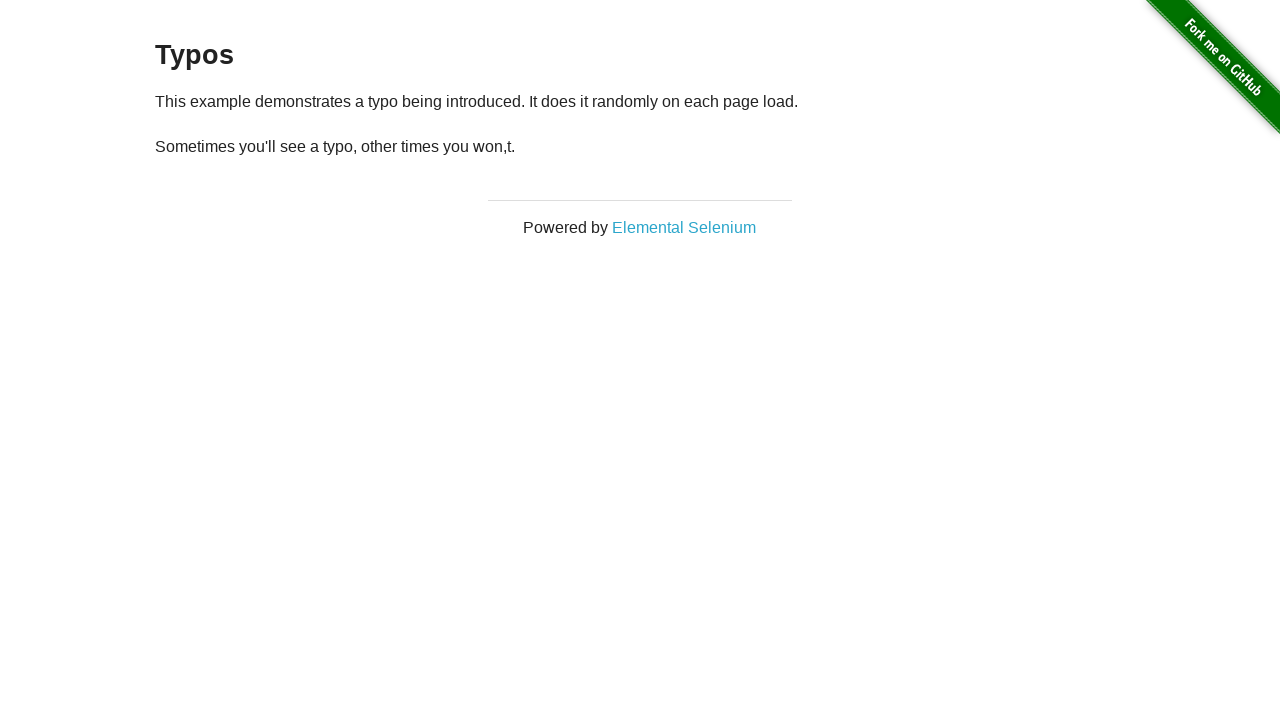

Verified that 2 window handles are open
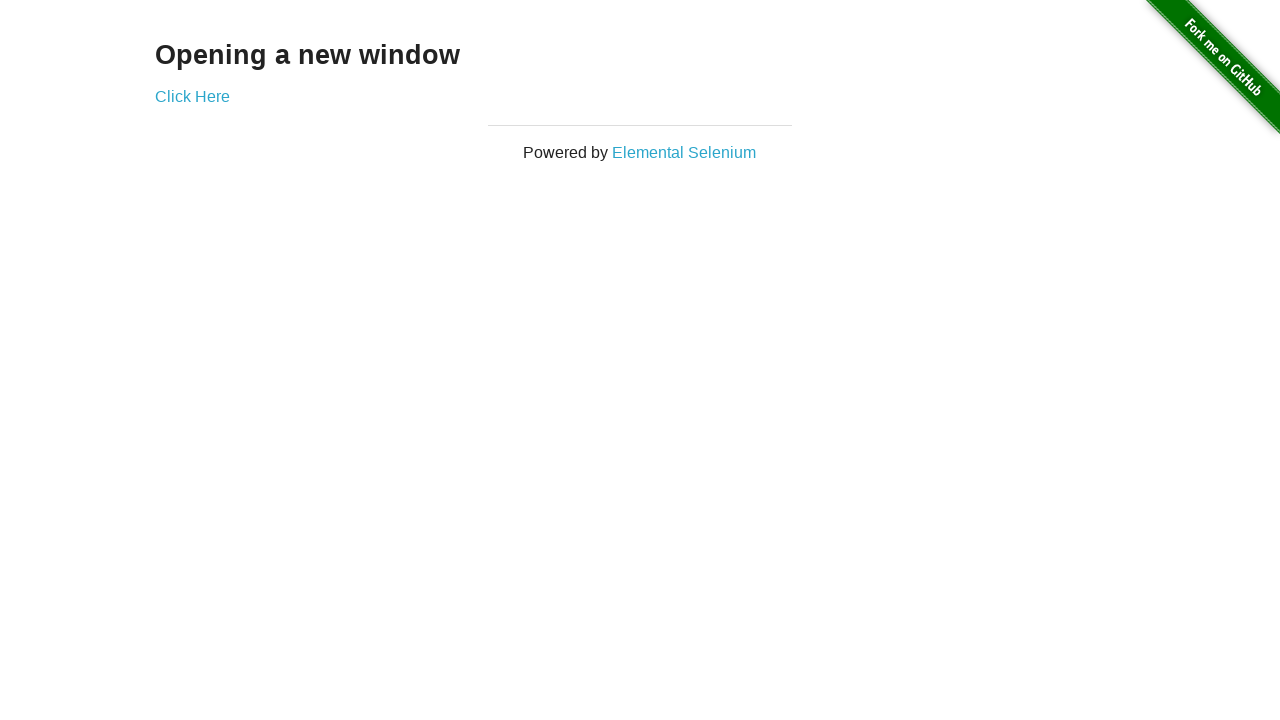

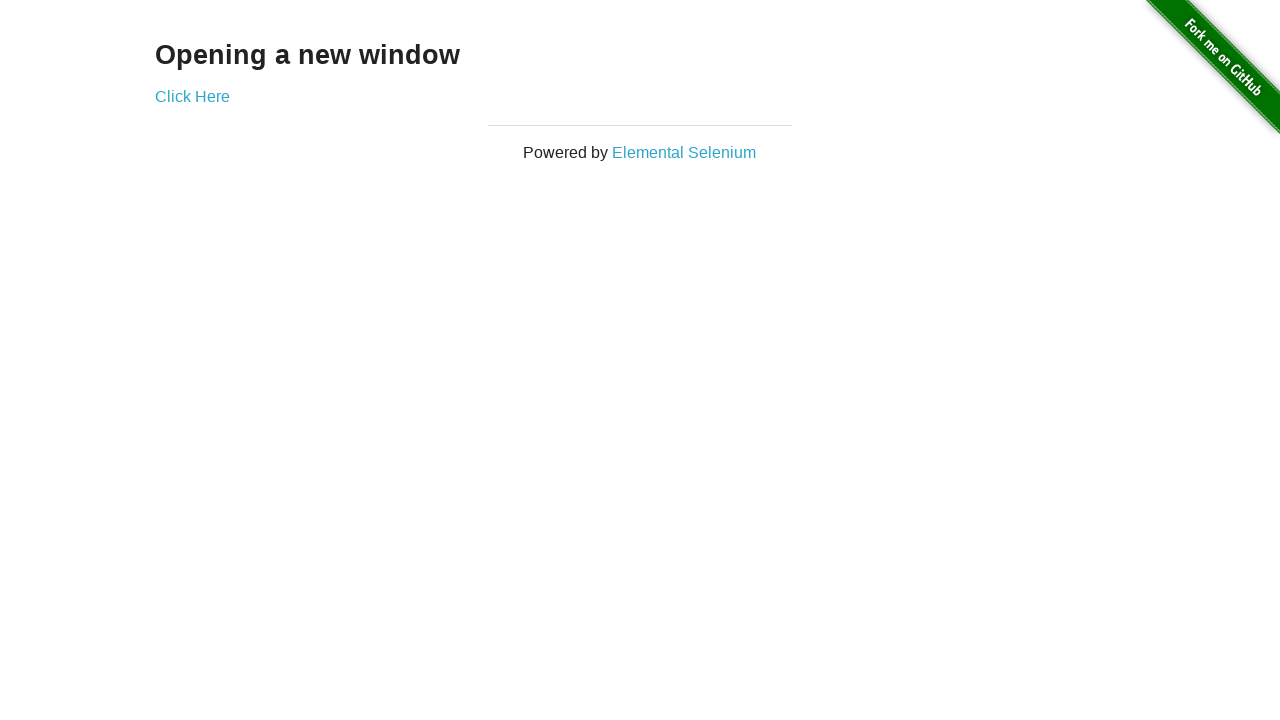